Tests page scrolling functionality by scrolling down the page and then scrolling back up on the Know India government website

Starting URL: https://knowindia.india.gov.in/

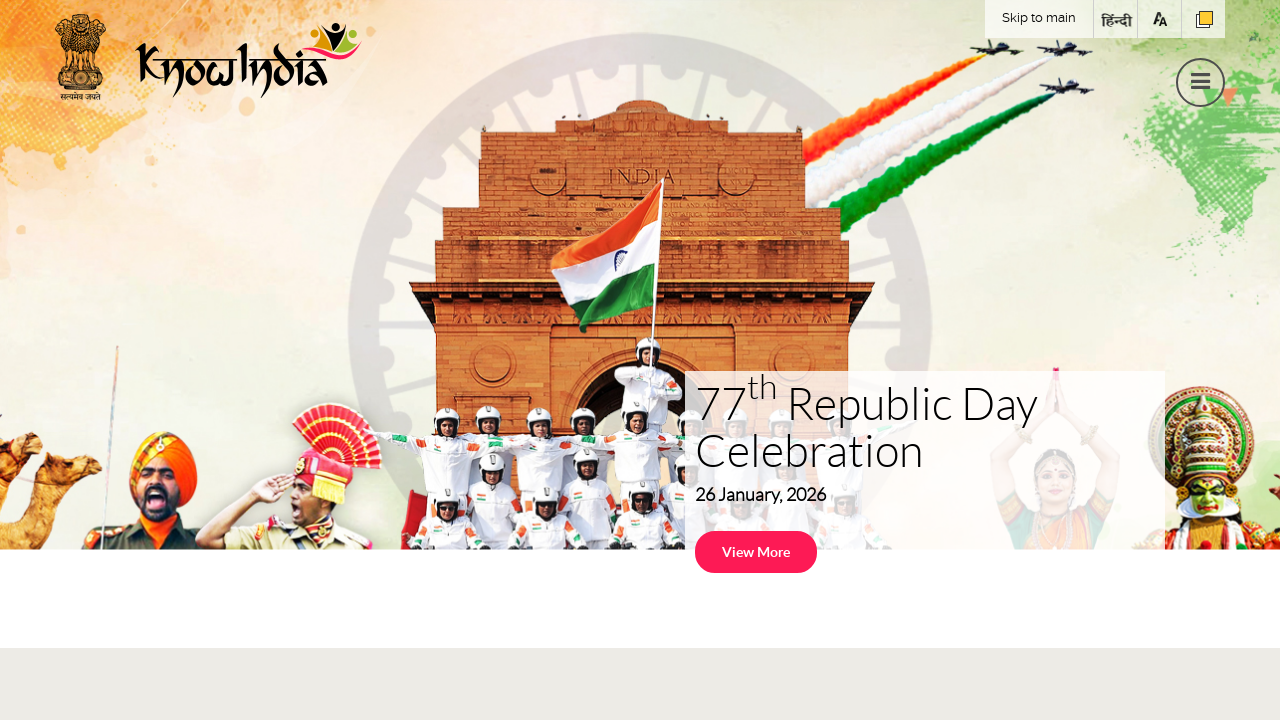

Scrolled down the page by 10000 pixels
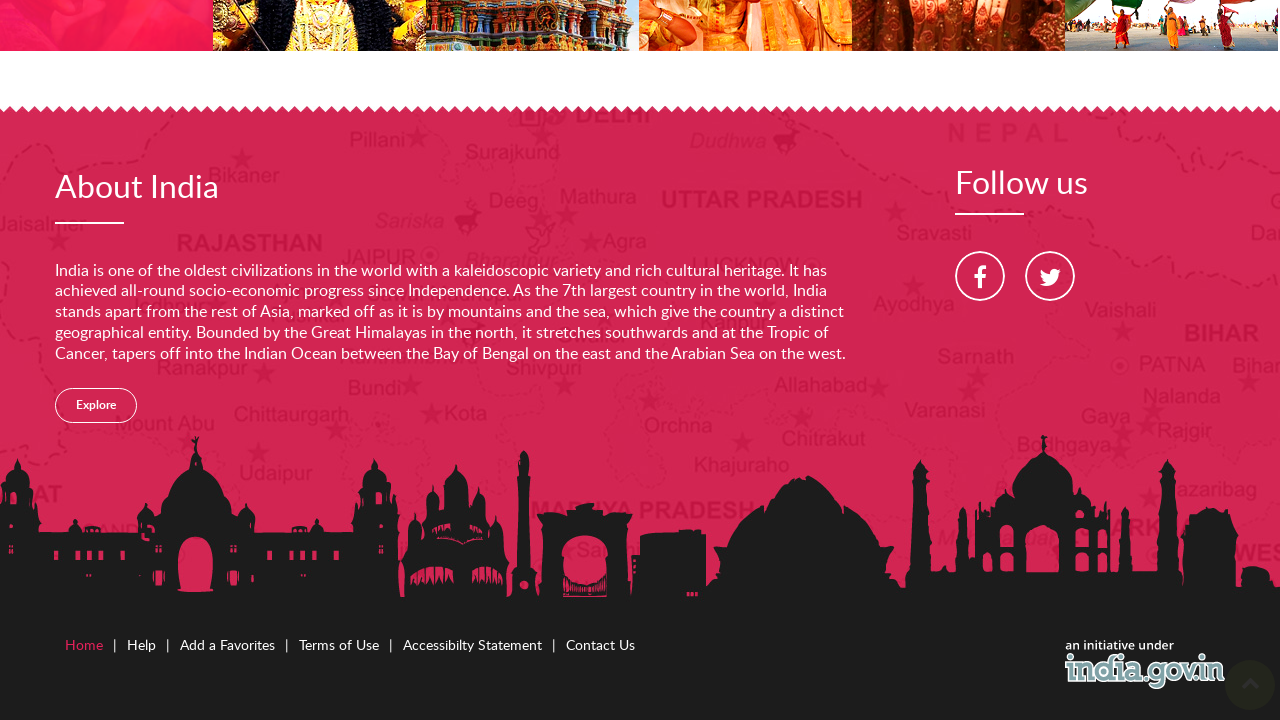

Waited 1000ms for scroll to complete
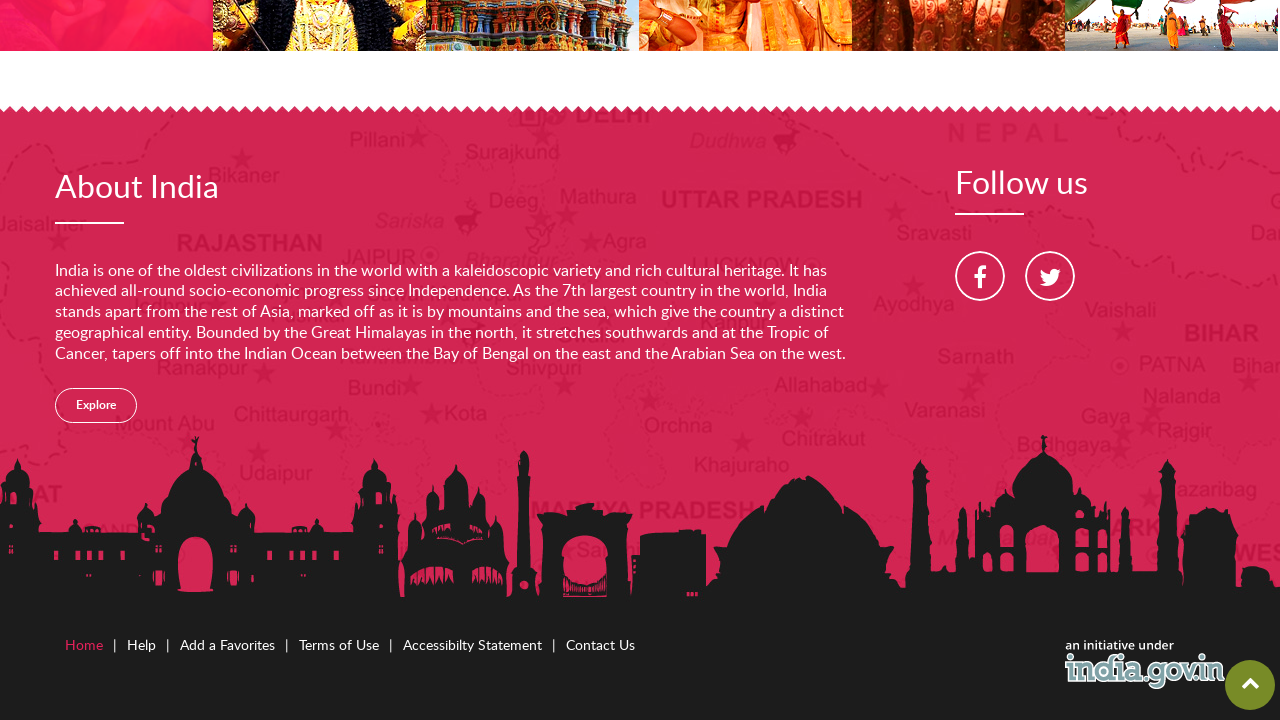

Scrolled up the page by 1000 pixels
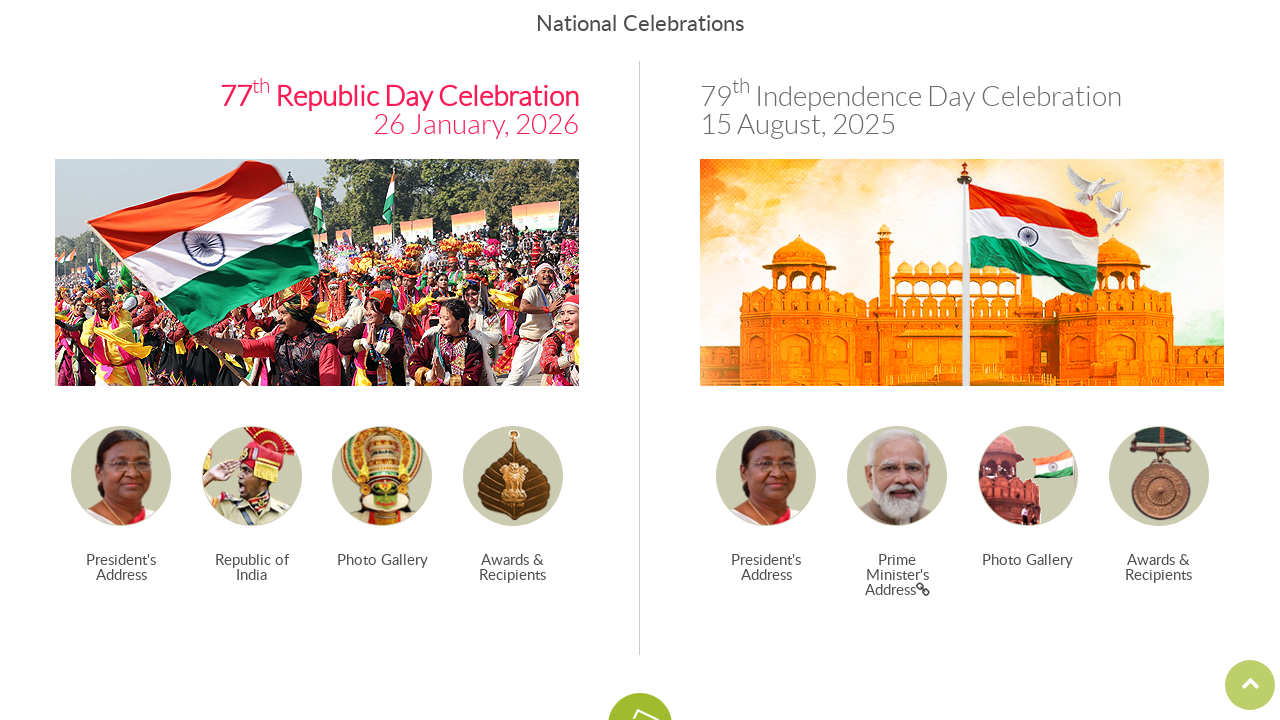

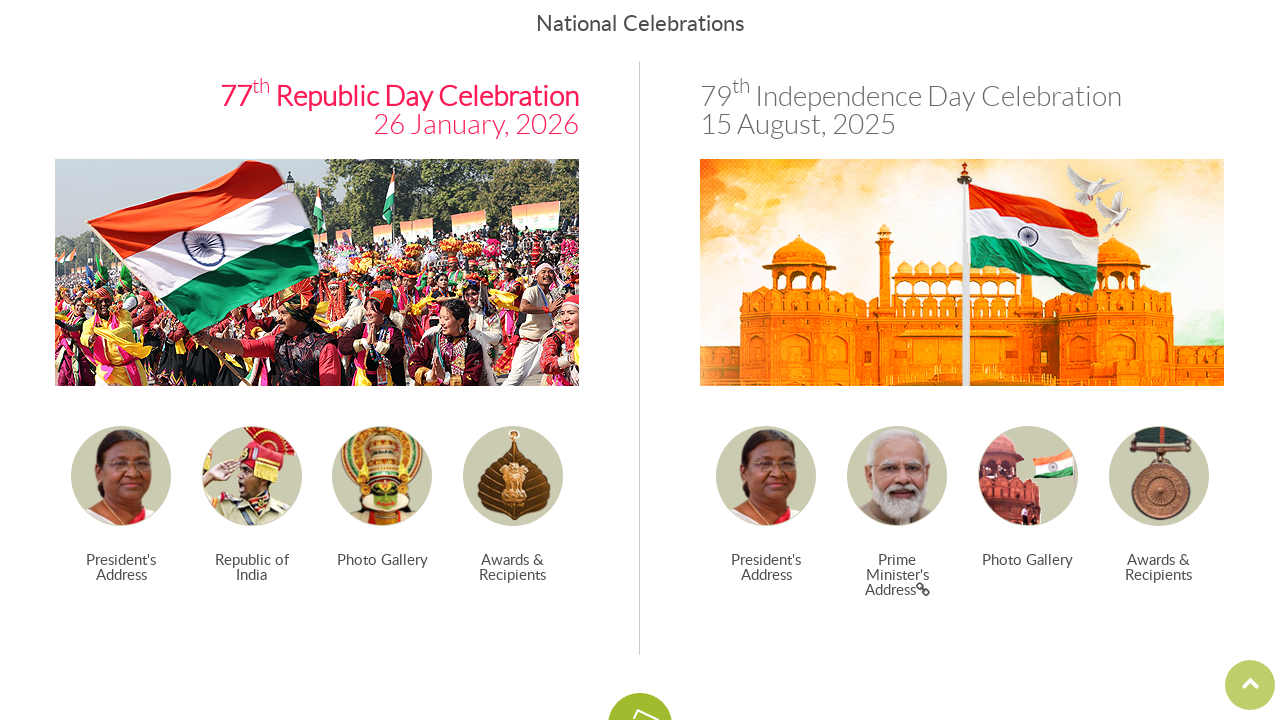